Tests Ctrl+click functionality to select multiple non-consecutive items from a selectable list.

Starting URL: https://automationfc.github.io/jquery-selectable/

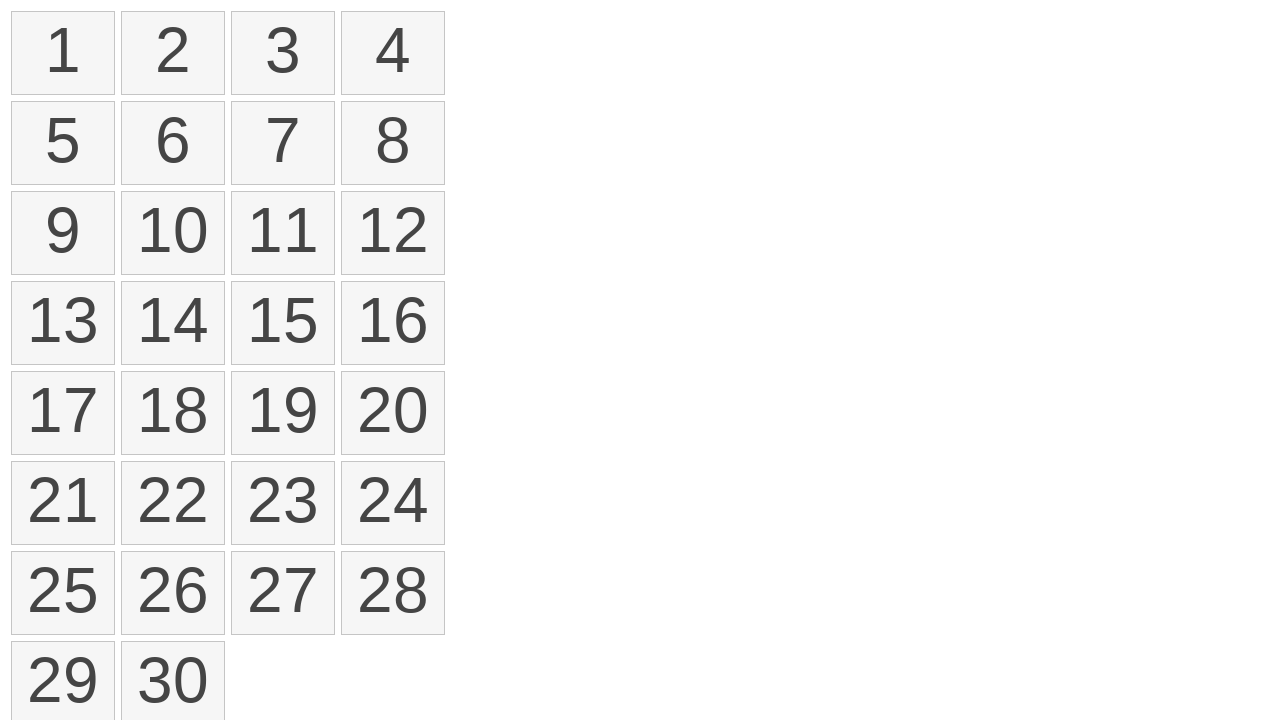

Waited for selectable list items to load
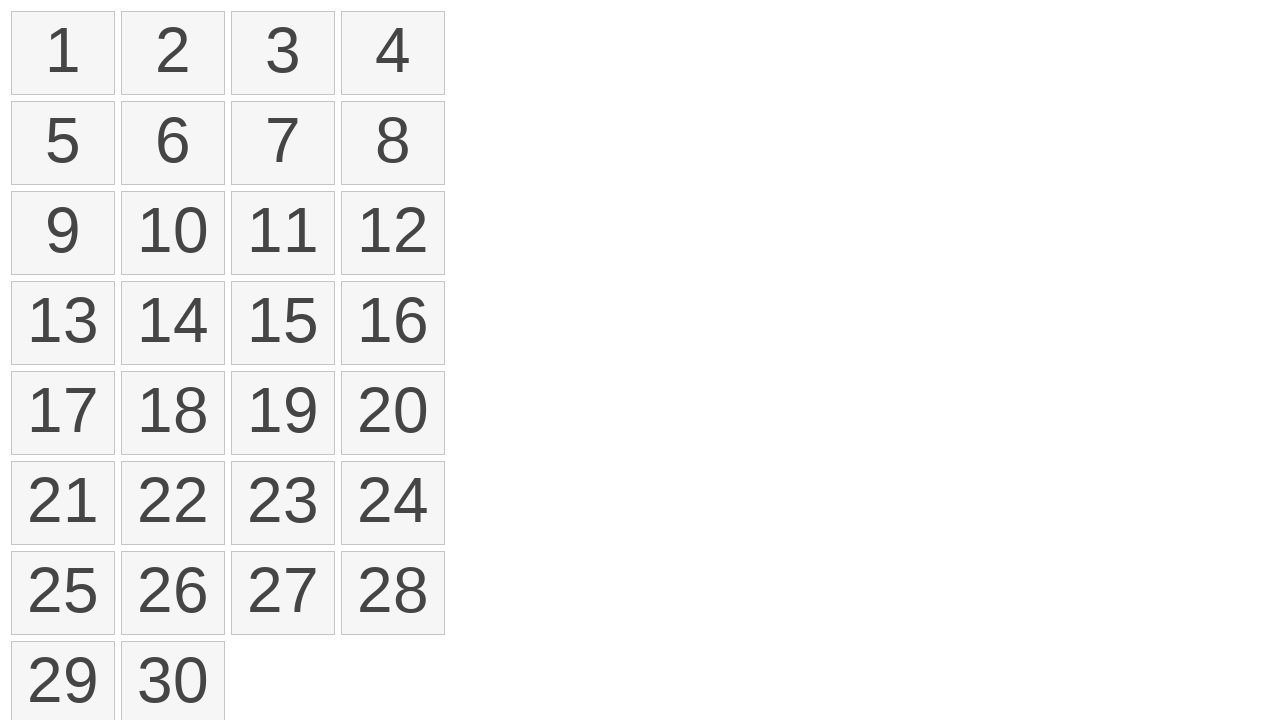

Ctrl+clicked item at index 2 at (283, 53) on ol#selectable > li >> nth=2
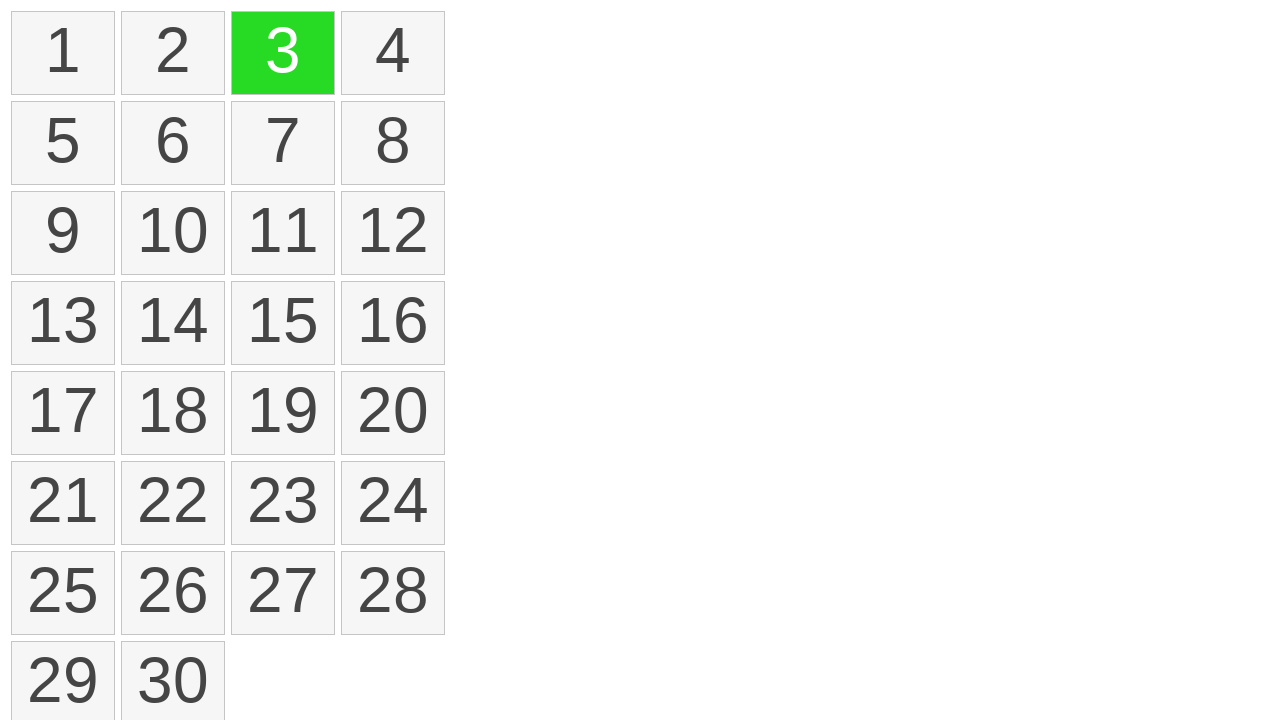

Ctrl+clicked item at index 4 at (63, 143) on ol#selectable > li >> nth=4
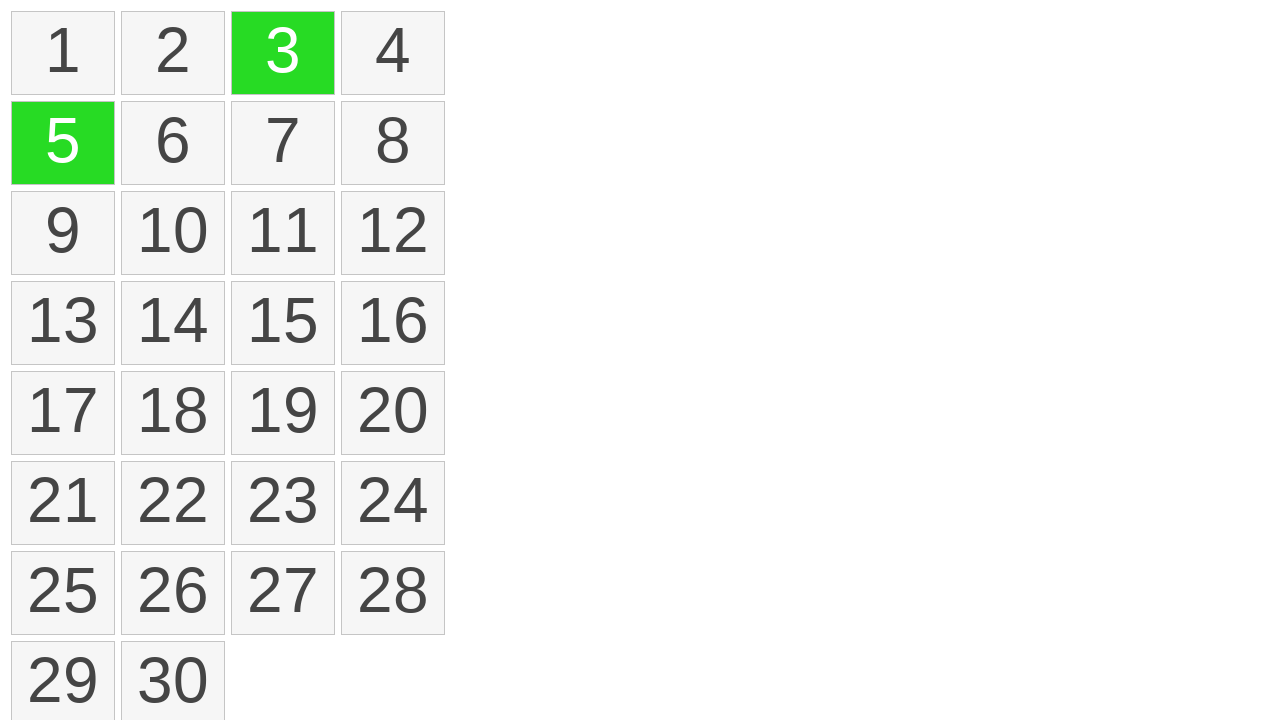

Ctrl+clicked item at index 5 at (173, 143) on ol#selectable > li >> nth=5
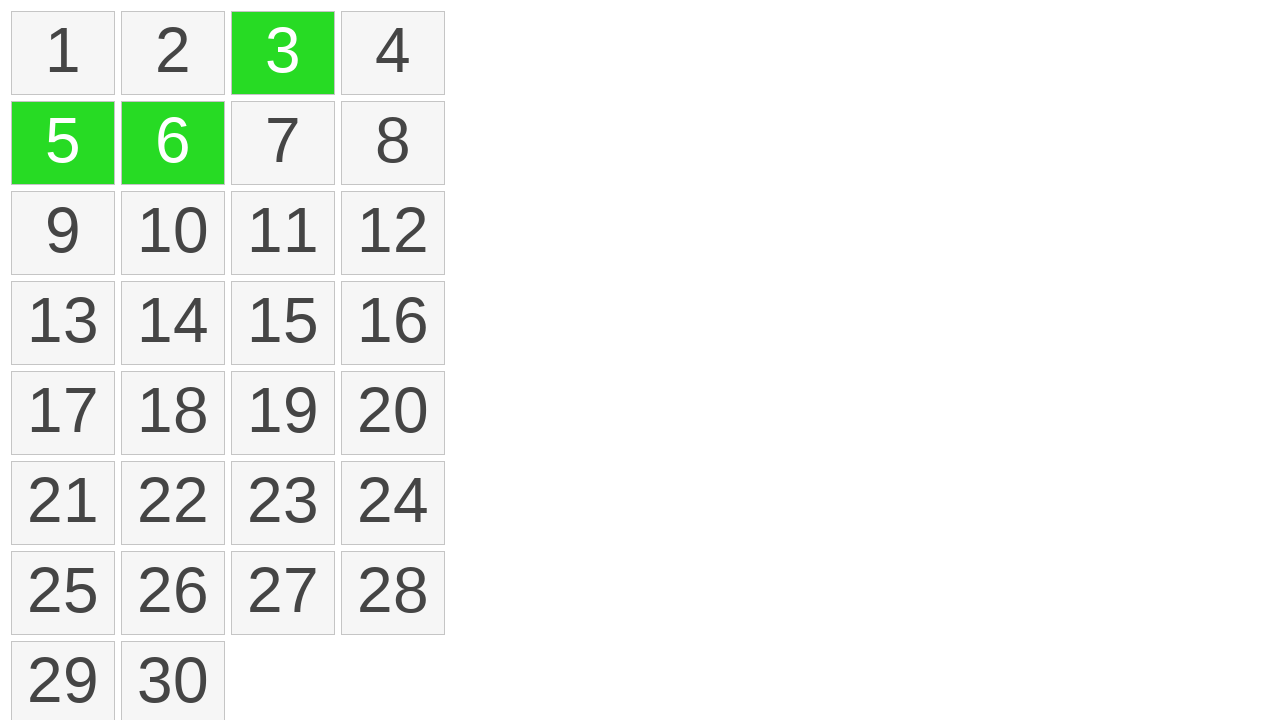

Ctrl+clicked item at index 10 at (283, 233) on ol#selectable > li >> nth=10
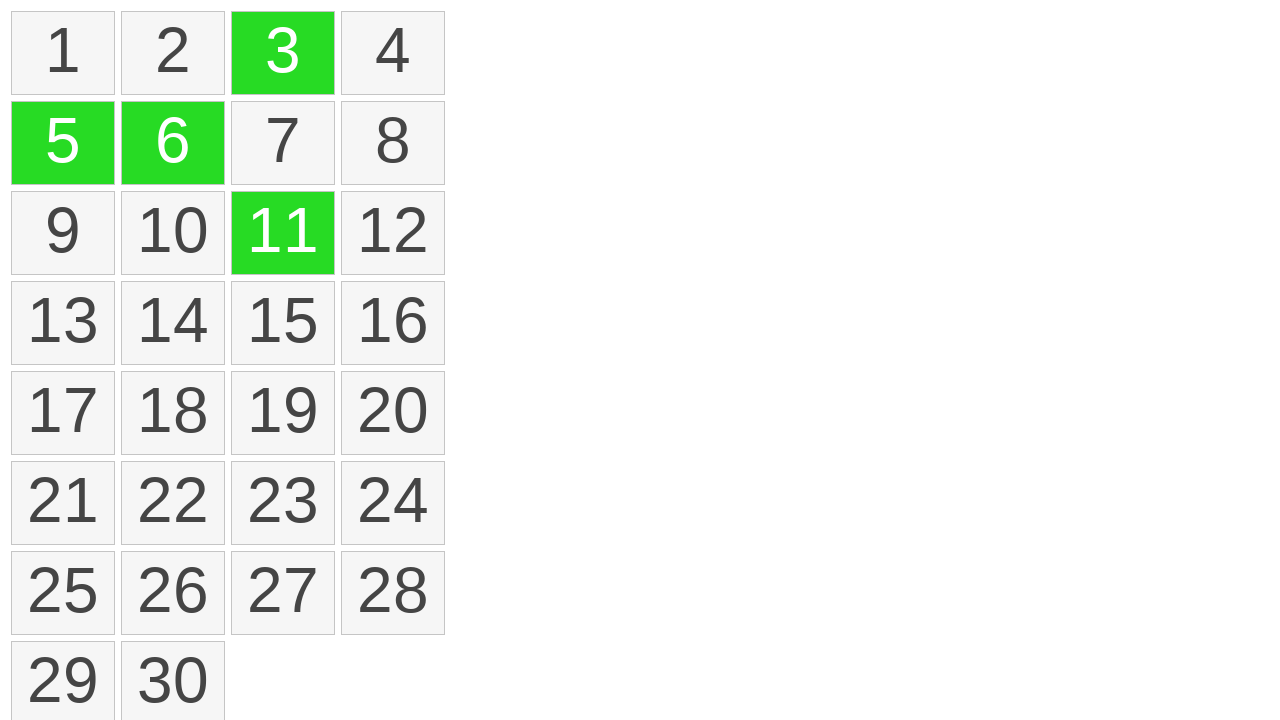

Located all selected items with ui-selected class
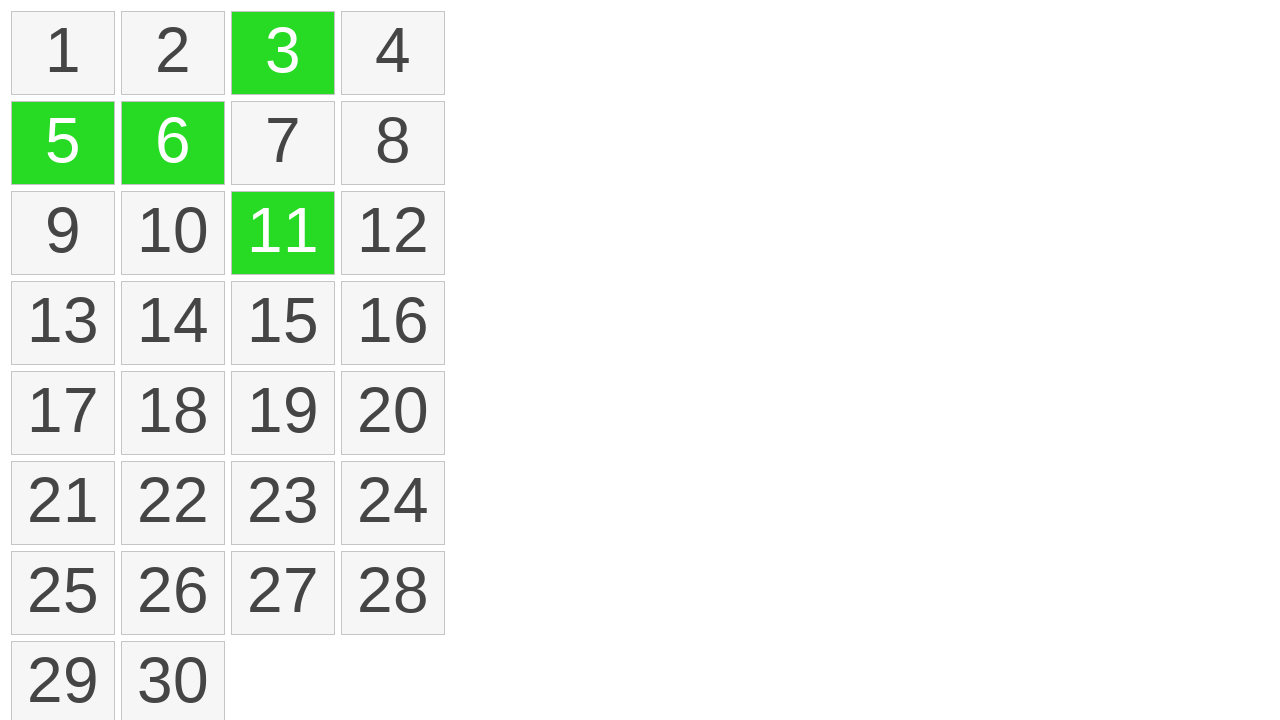

Verified that exactly 4 items are selected
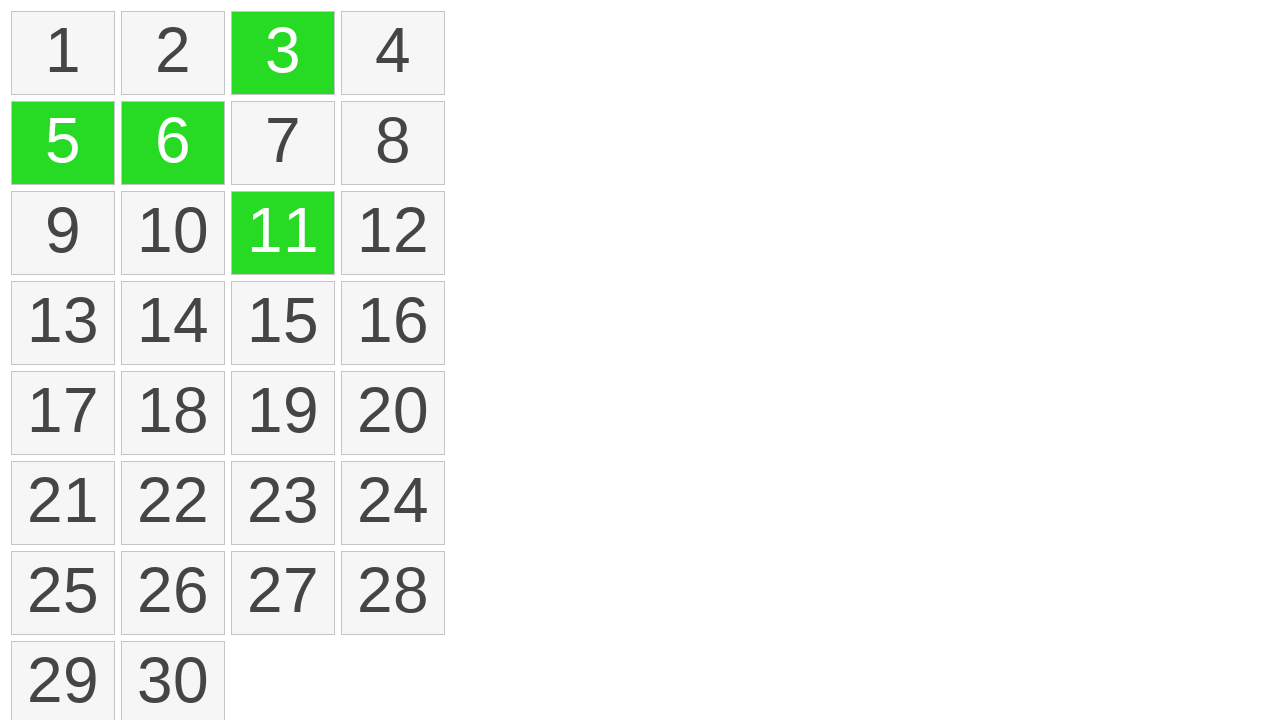

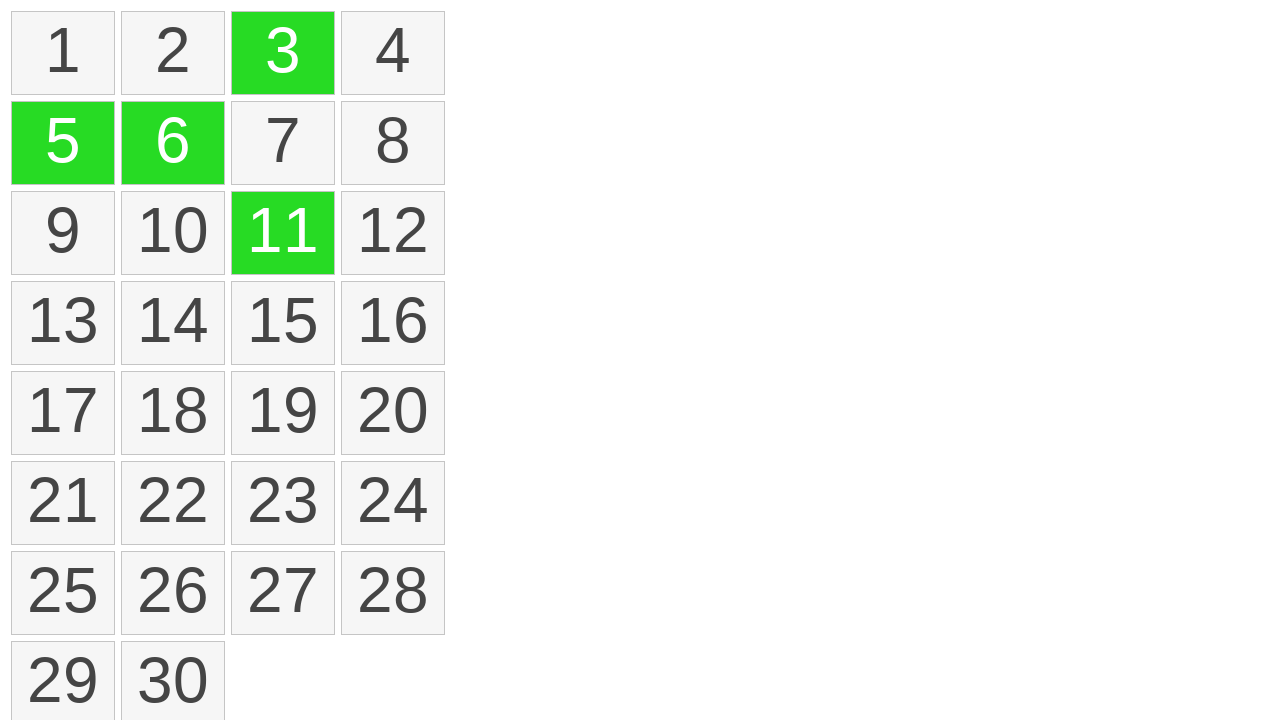